Tests that the counter displays the correct number of todo items as they are added

Starting URL: https://demo.playwright.dev/todomvc

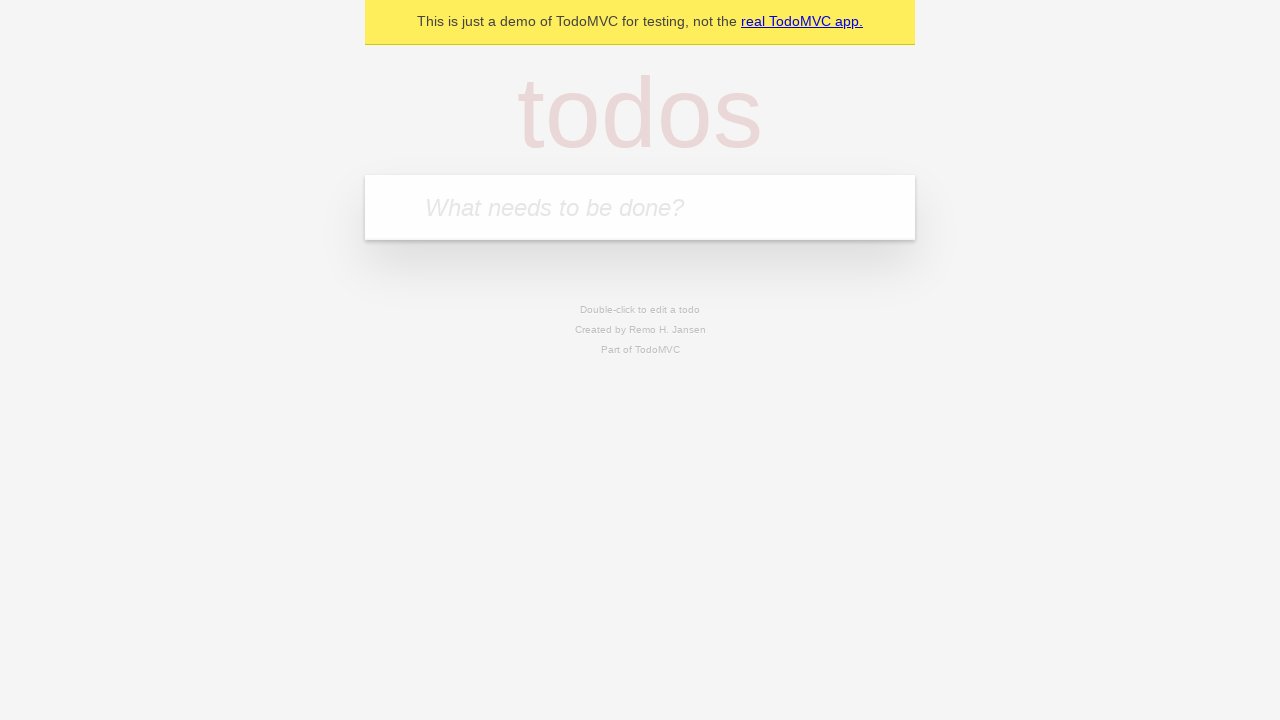

Filled input field with first todo item 'buy some cheese' on internal:attr=[placeholder="What needs to be done?"i]
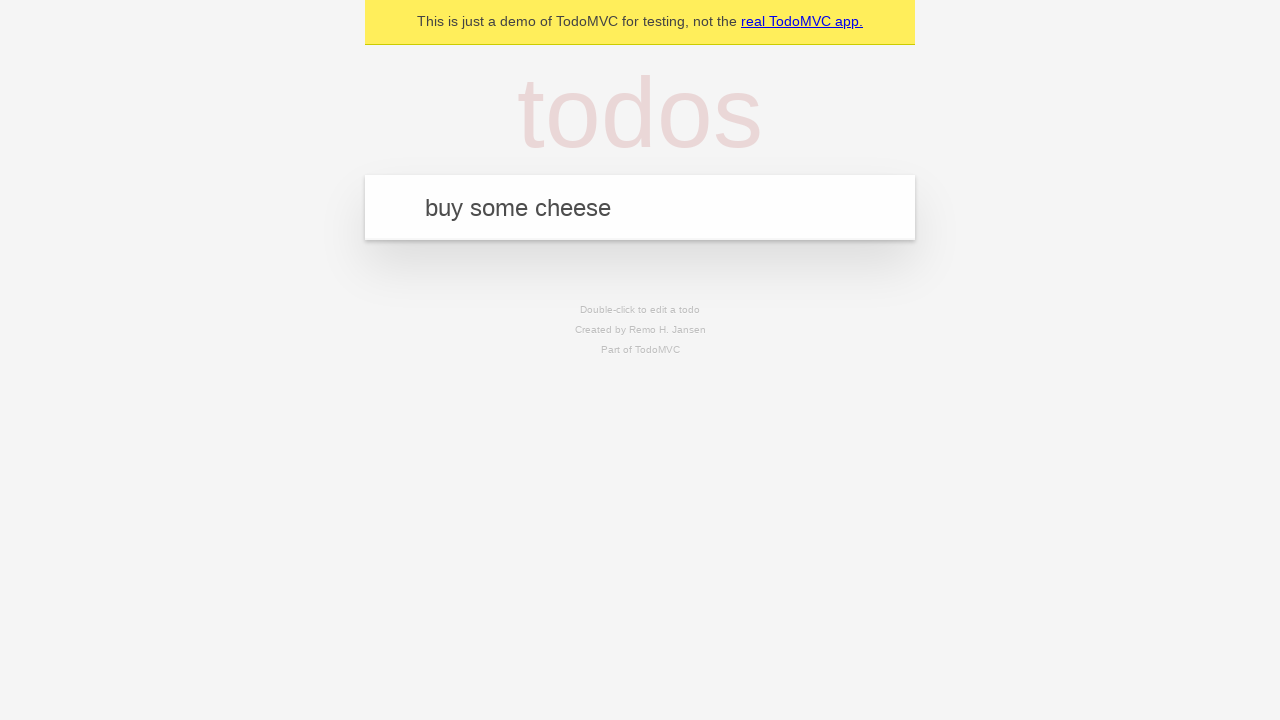

Pressed Enter to add first todo item on internal:attr=[placeholder="What needs to be done?"i]
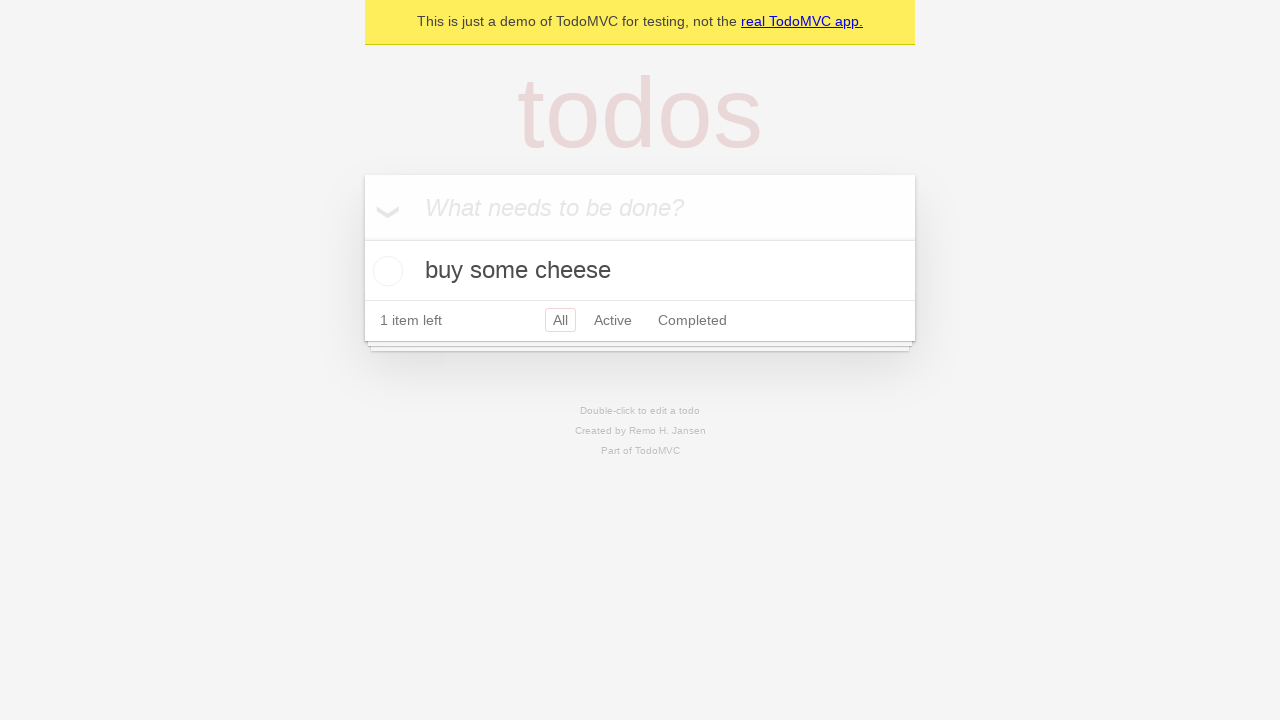

Todo counter updated after adding first item
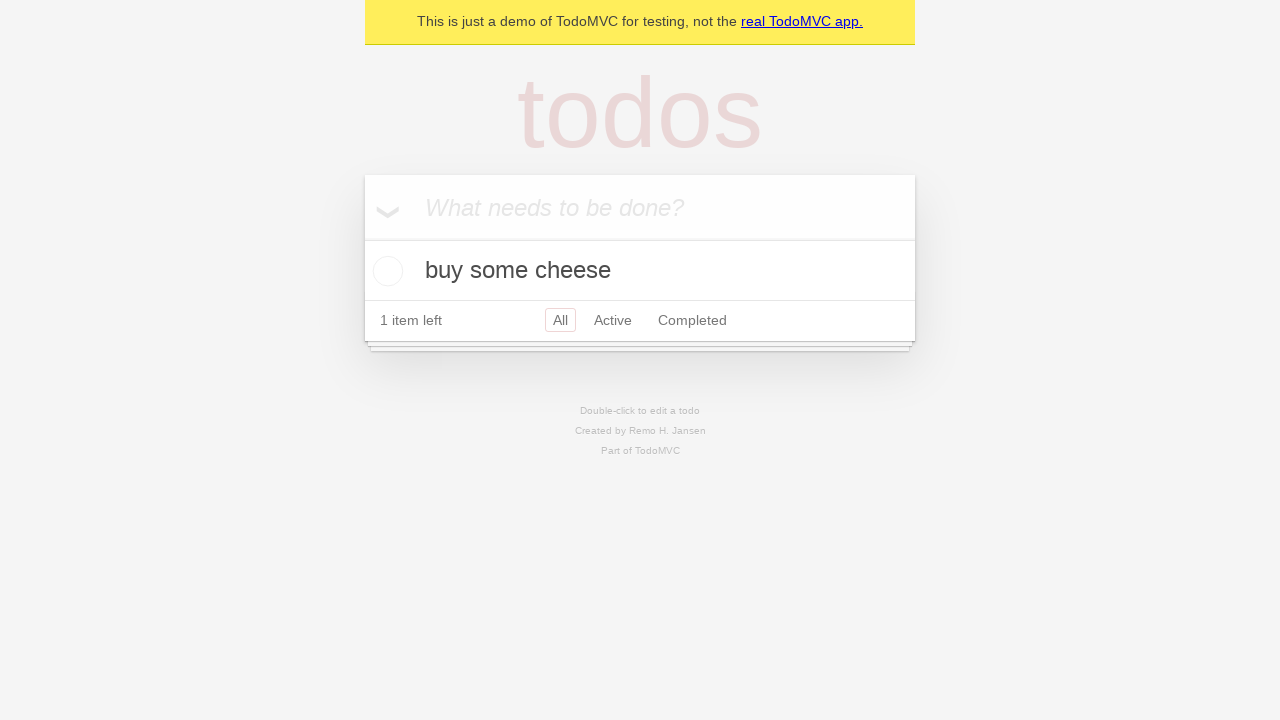

Filled input field with second todo item 'feed the cat' on internal:attr=[placeholder="What needs to be done?"i]
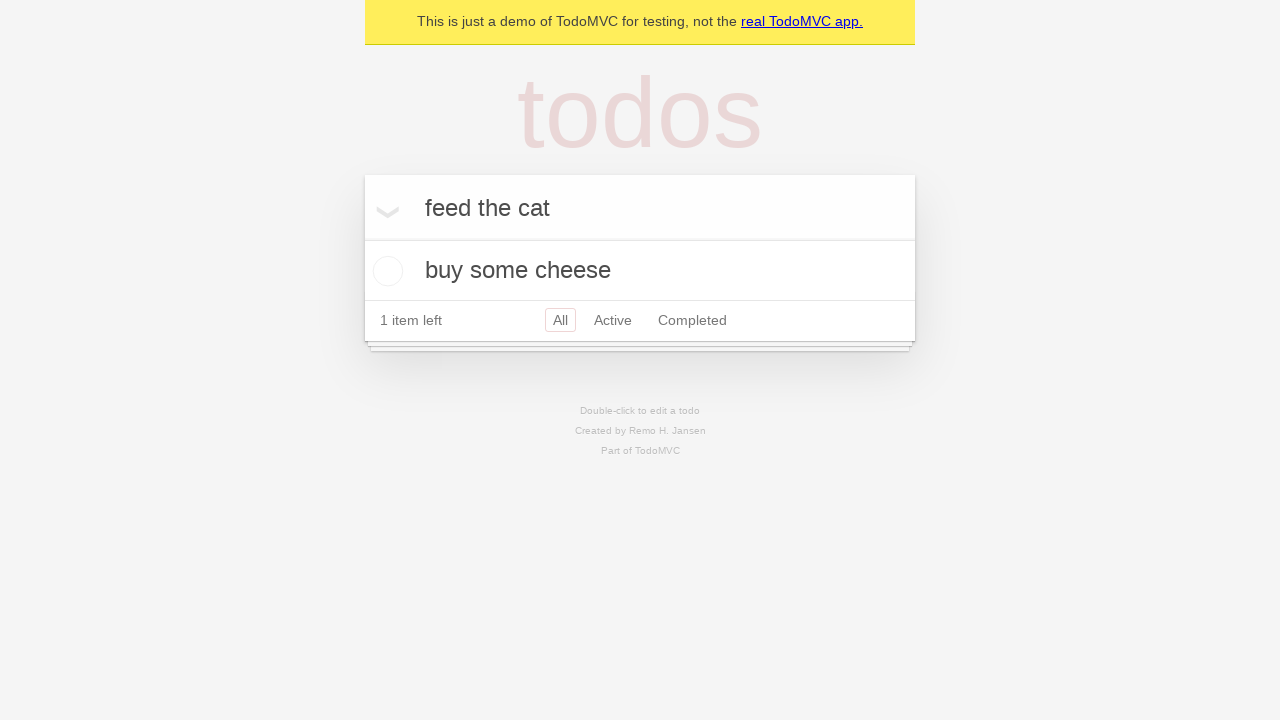

Pressed Enter to add second todo item on internal:attr=[placeholder="What needs to be done?"i]
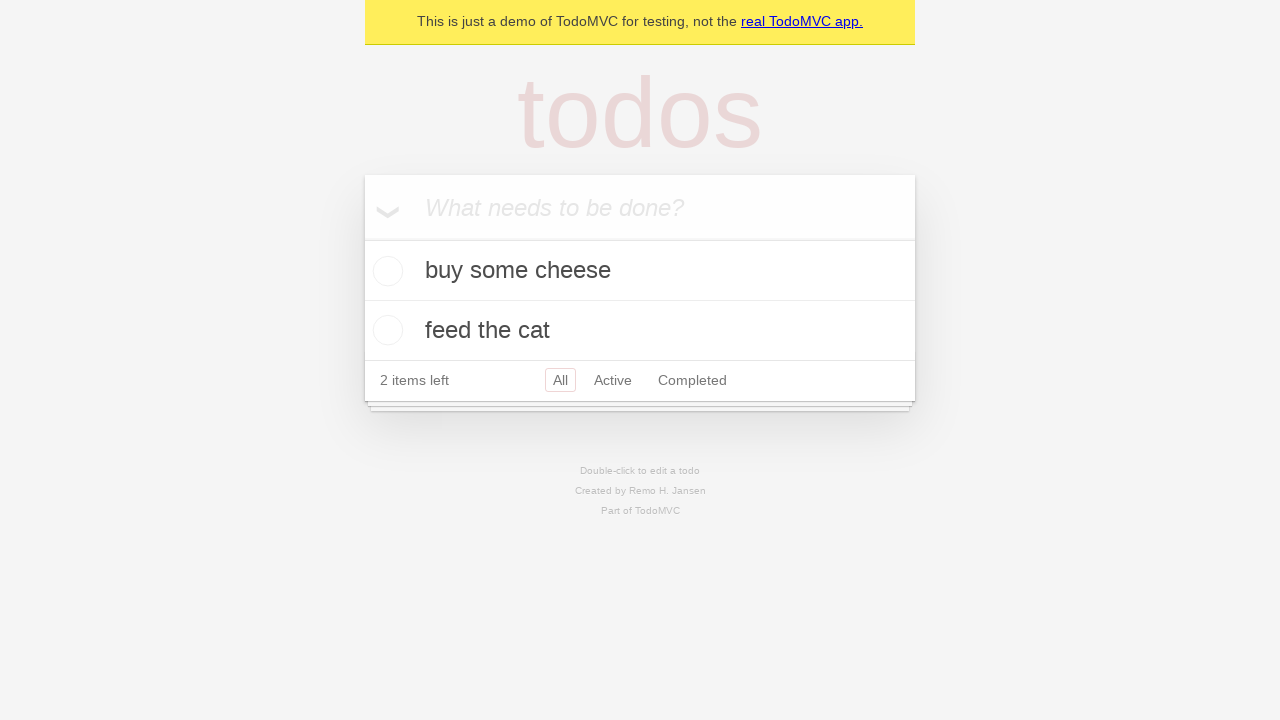

Todo counter updated after adding second item
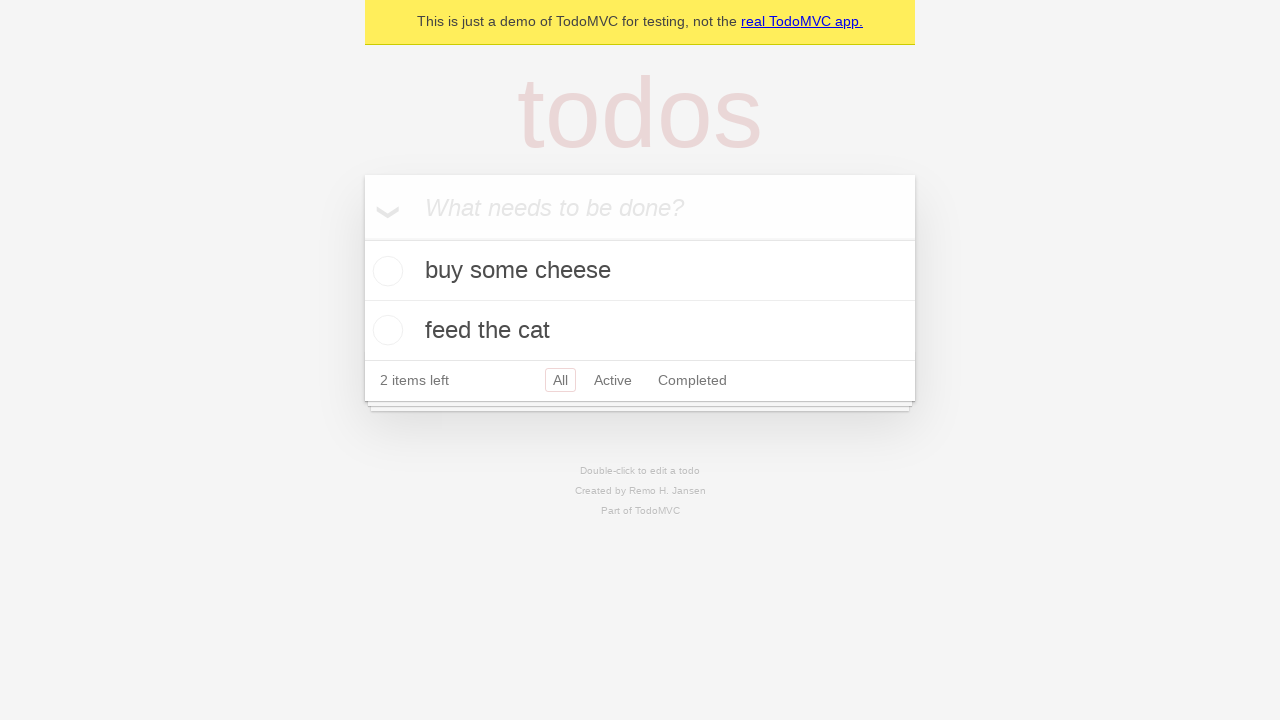

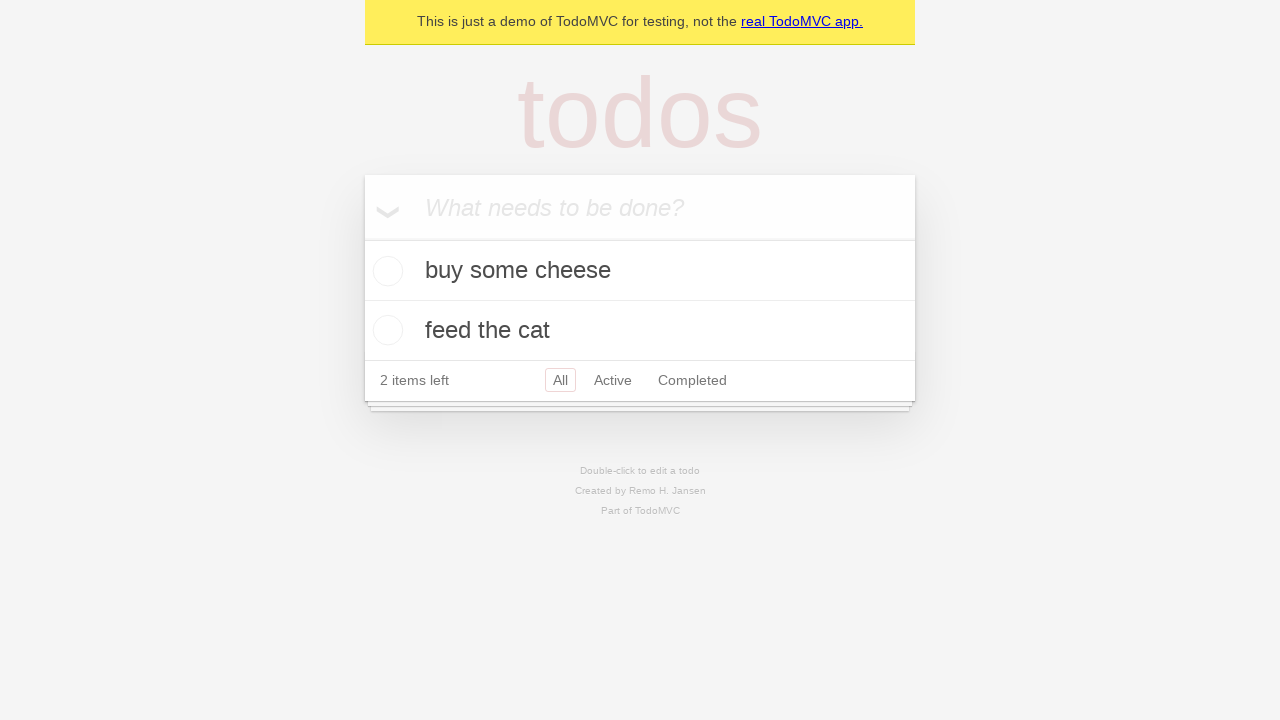